Tests drag and drop functionality on jQuery UI demo page by dragging an element to a specific position

Starting URL: https://jqueryui.com/droppable/

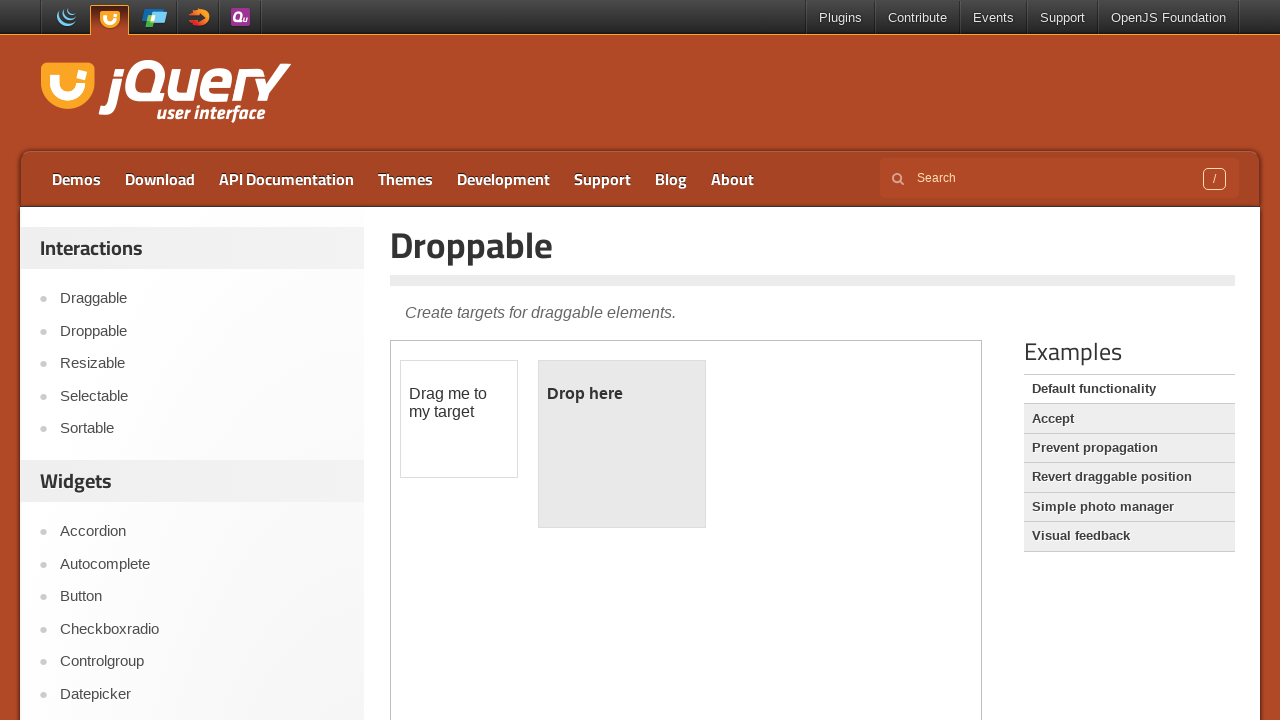

Located iframe containing draggable elements
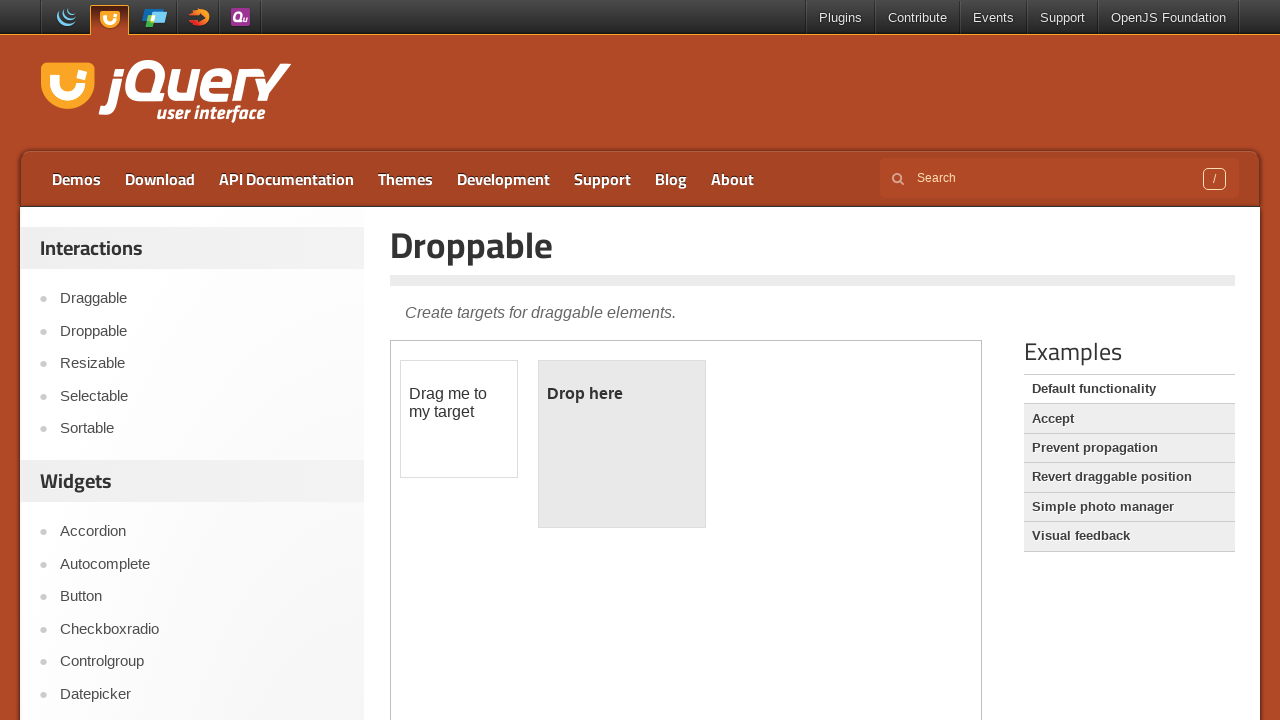

Located draggable element with id 'draggable'
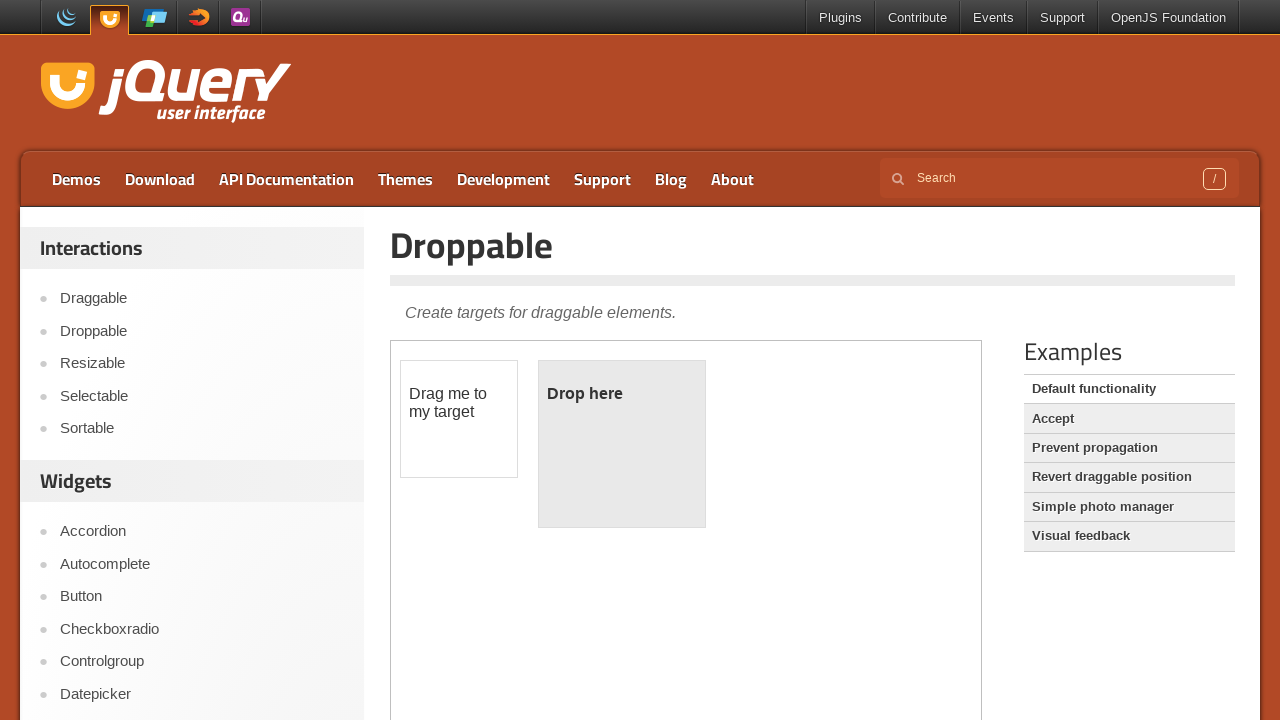

Retrieved bounding box of draggable element
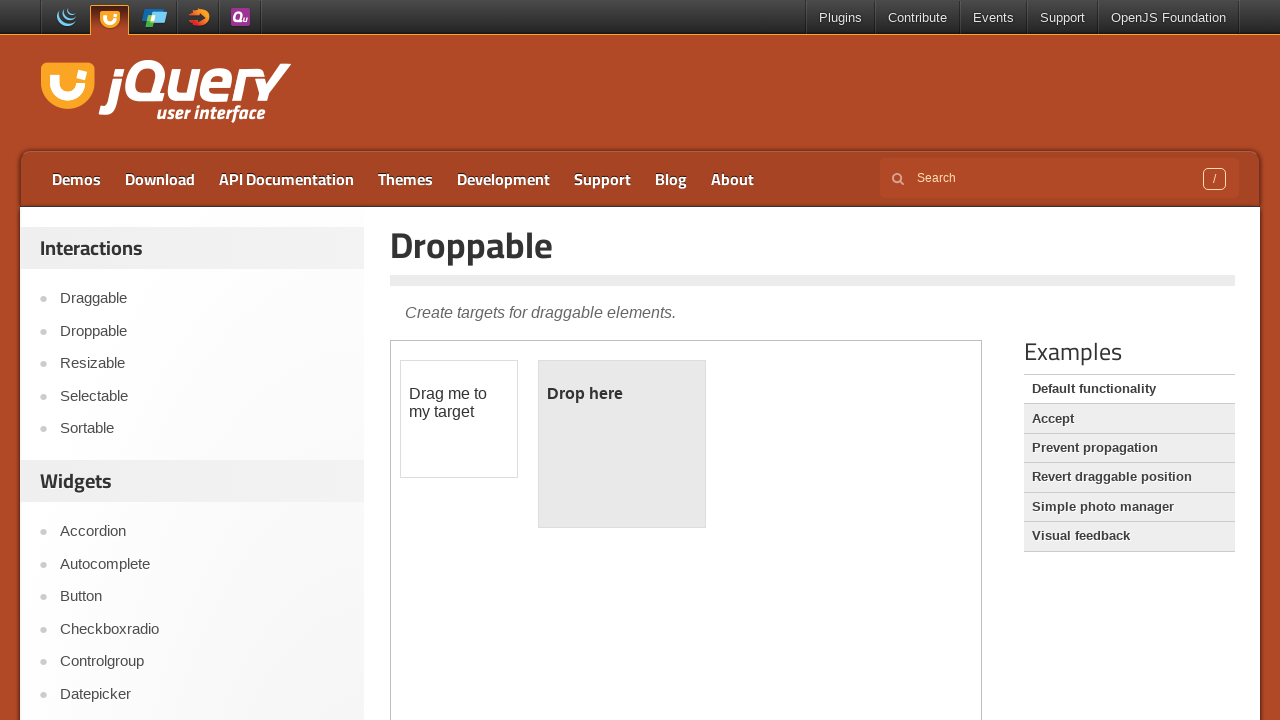

Moved mouse to center of draggable element at (459, 419)
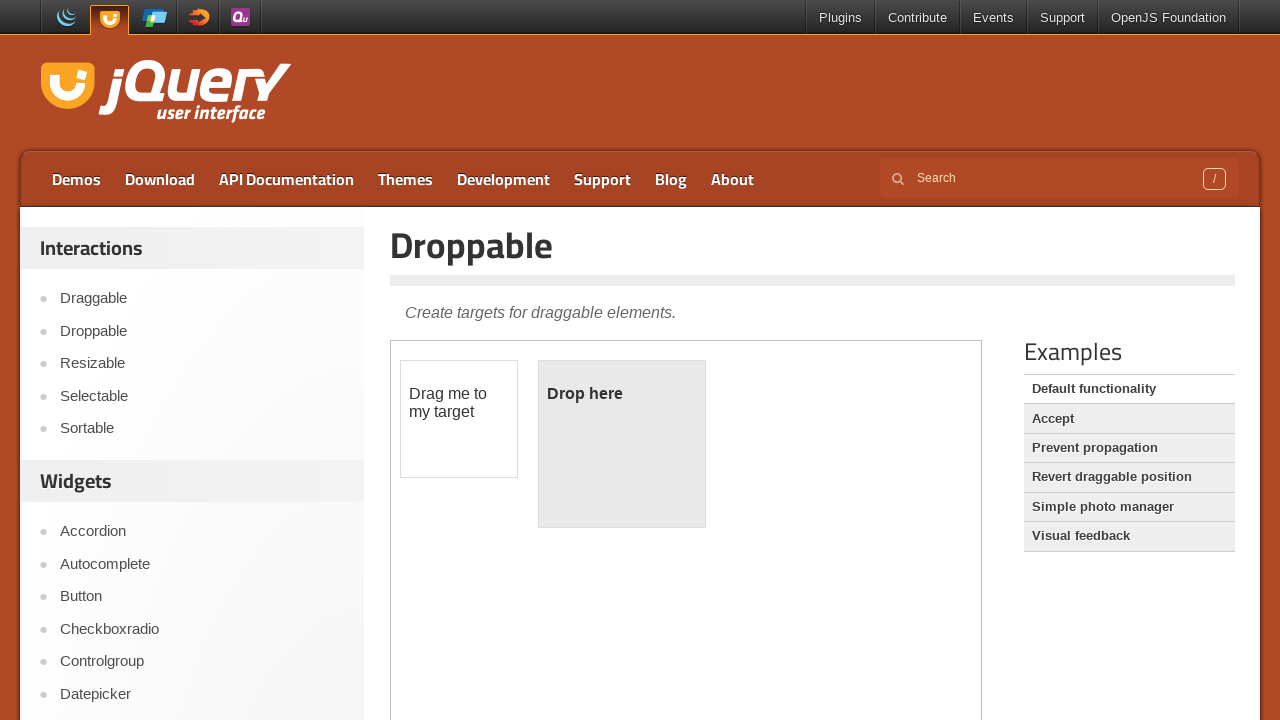

Pressed mouse button down to start drag at (459, 419)
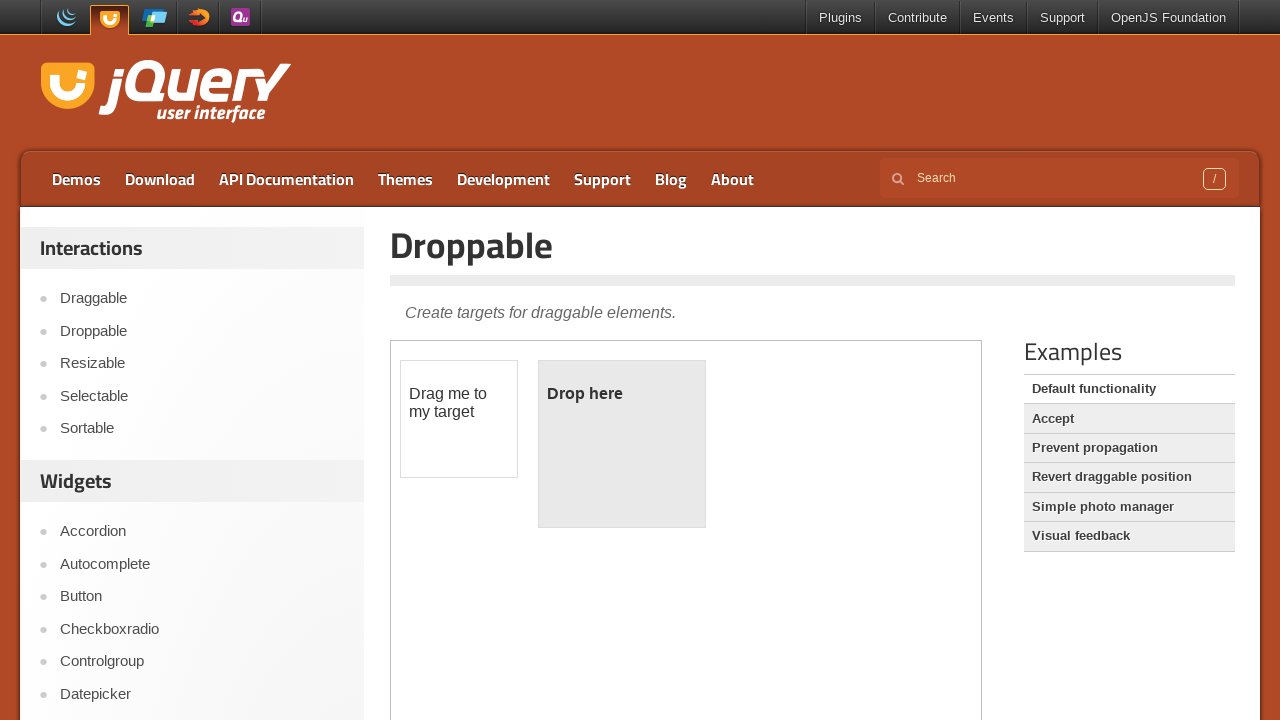

Dragged element to new position (offset +150, +50) at (609, 469)
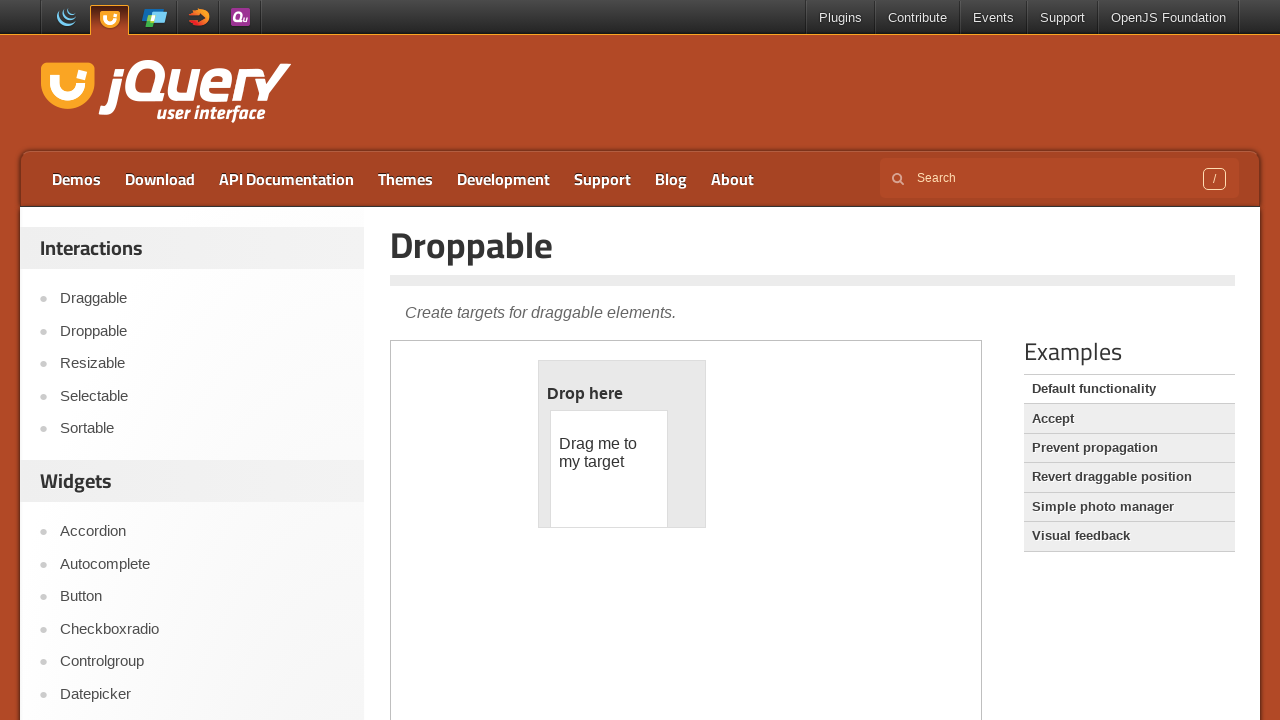

Released mouse button to complete drag and drop at (609, 469)
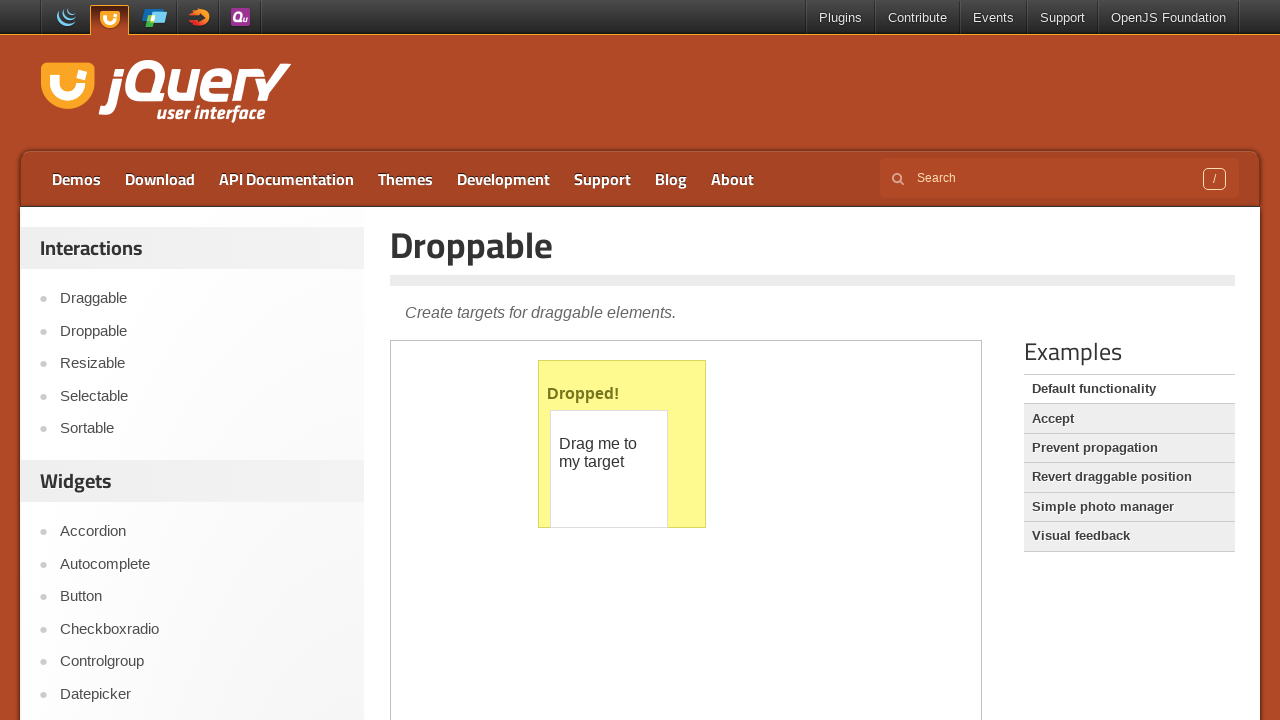

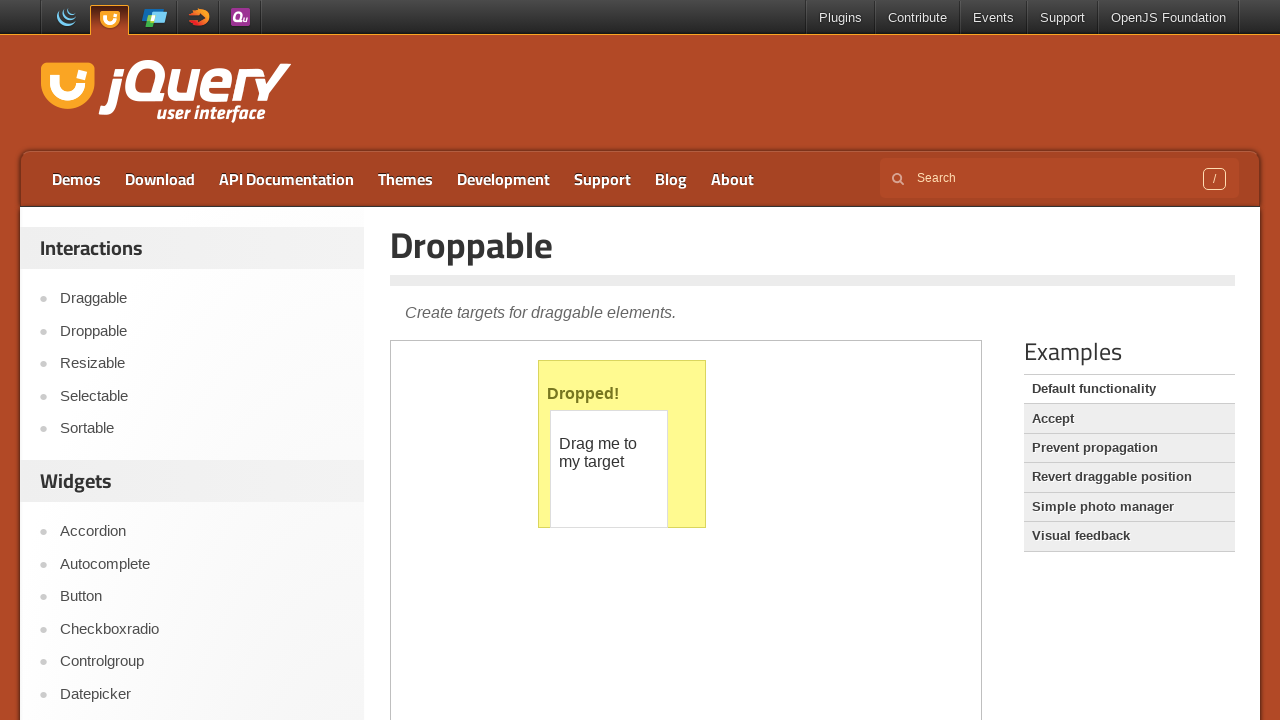